Tests radio button selection functionality by clicking through Honda, BMW, and Benz radio buttons on a practice page

Starting URL: https://www.letskodeit.com/practice

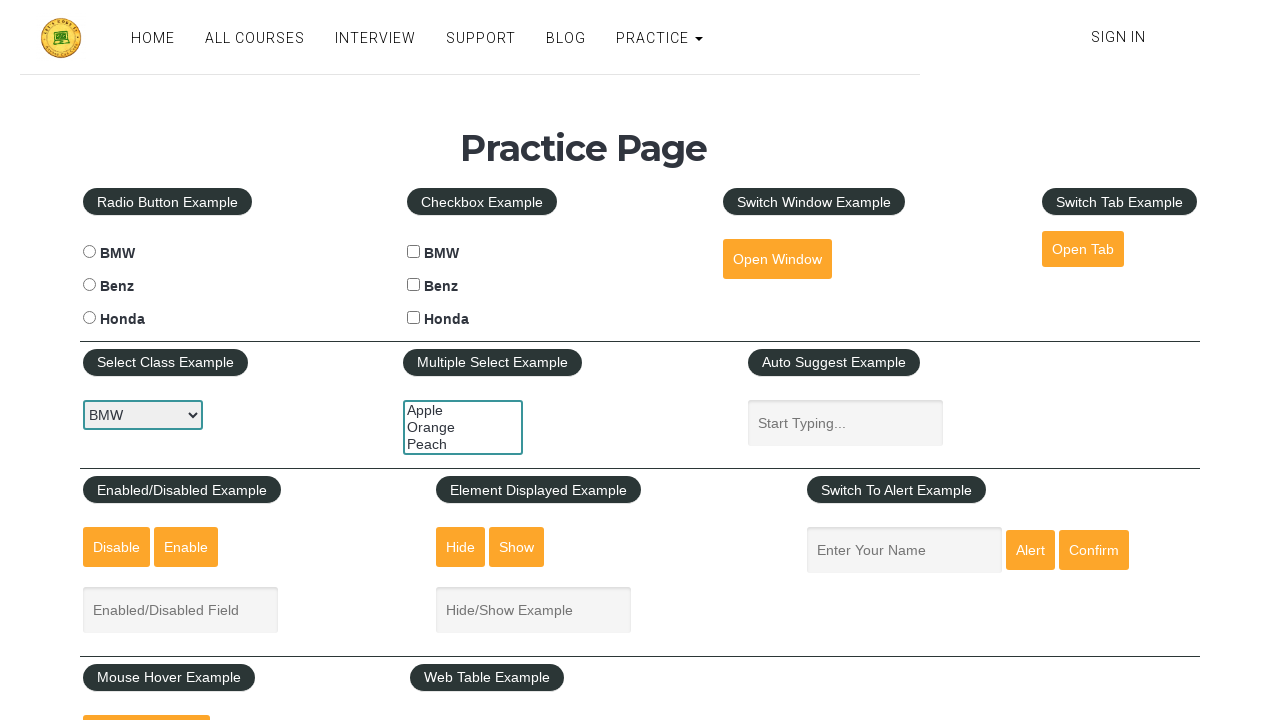

Clicked Honda radio button at (89, 318) on #hondaradio
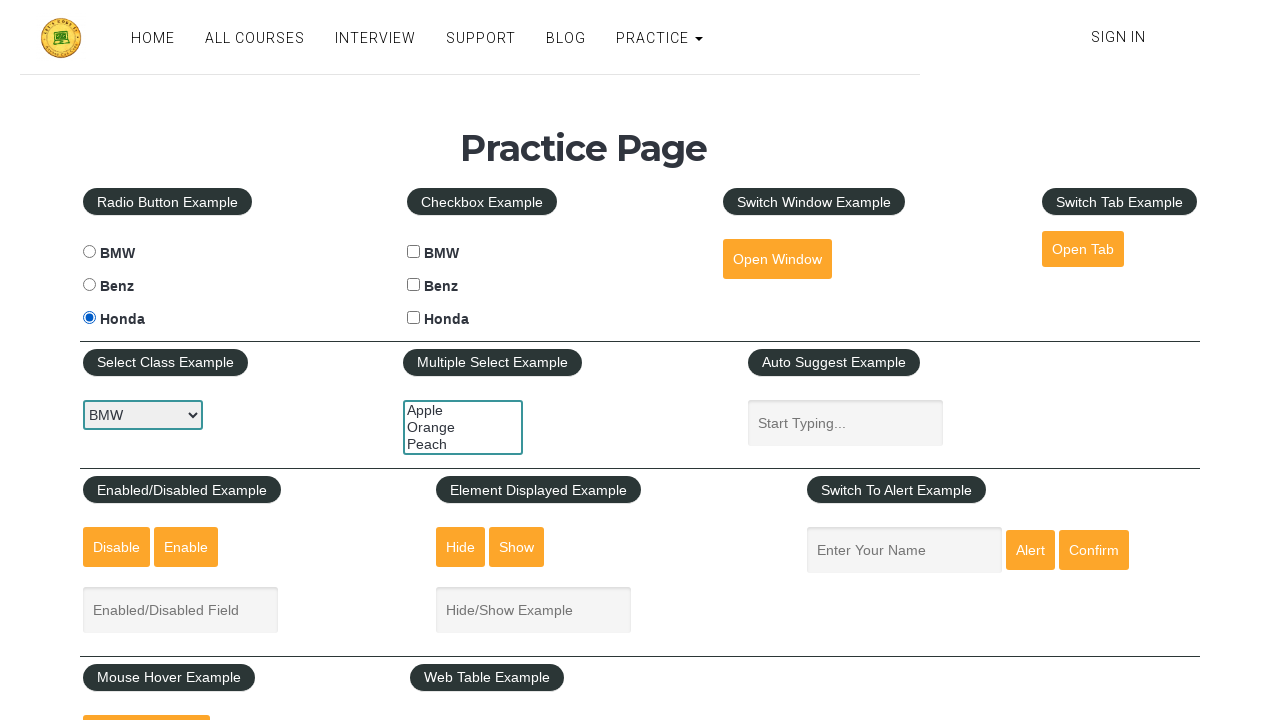

Waited 1 second for Honda selection visual confirmation
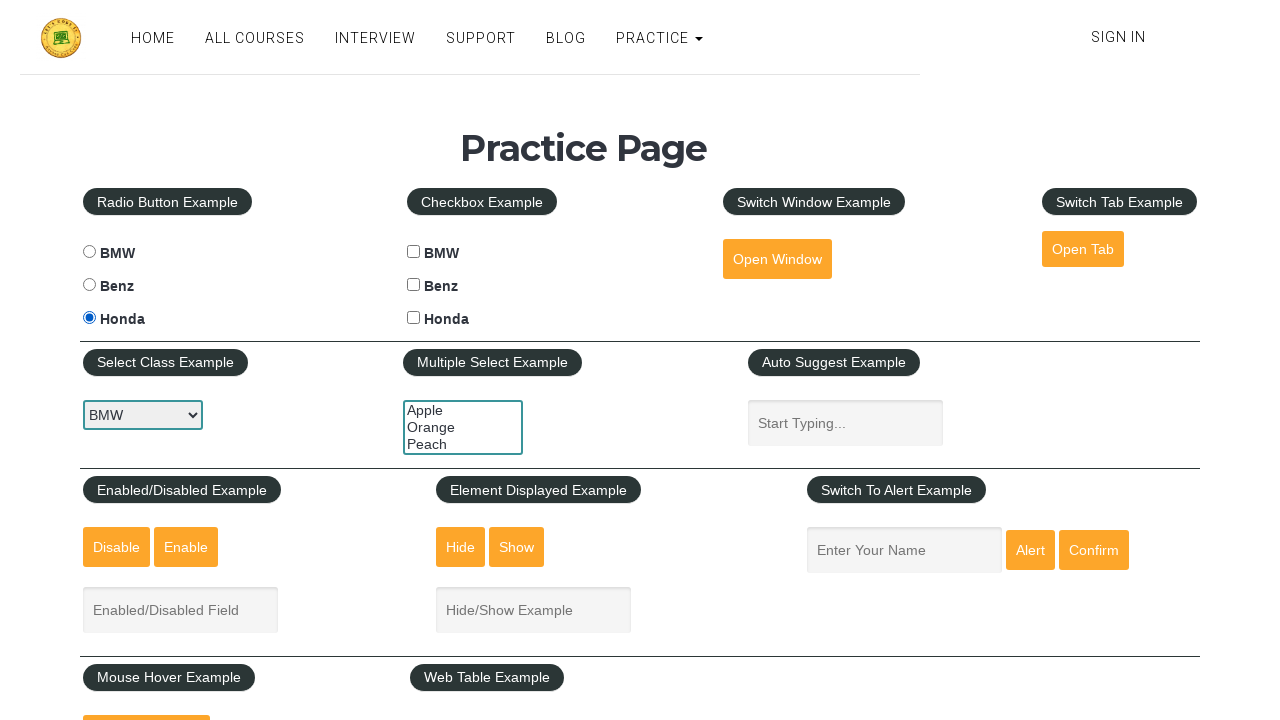

Clicked BMW radio button at (89, 252) on #bmwradio
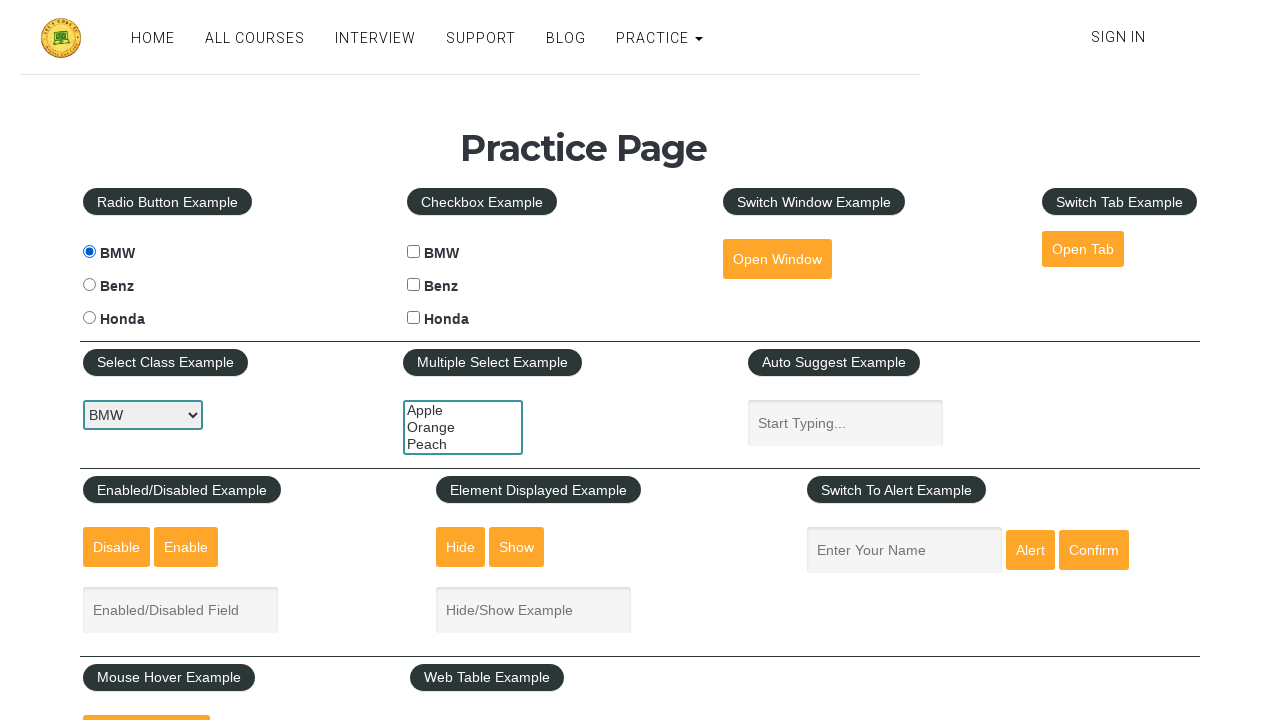

Waited 1 second for BMW selection visual confirmation
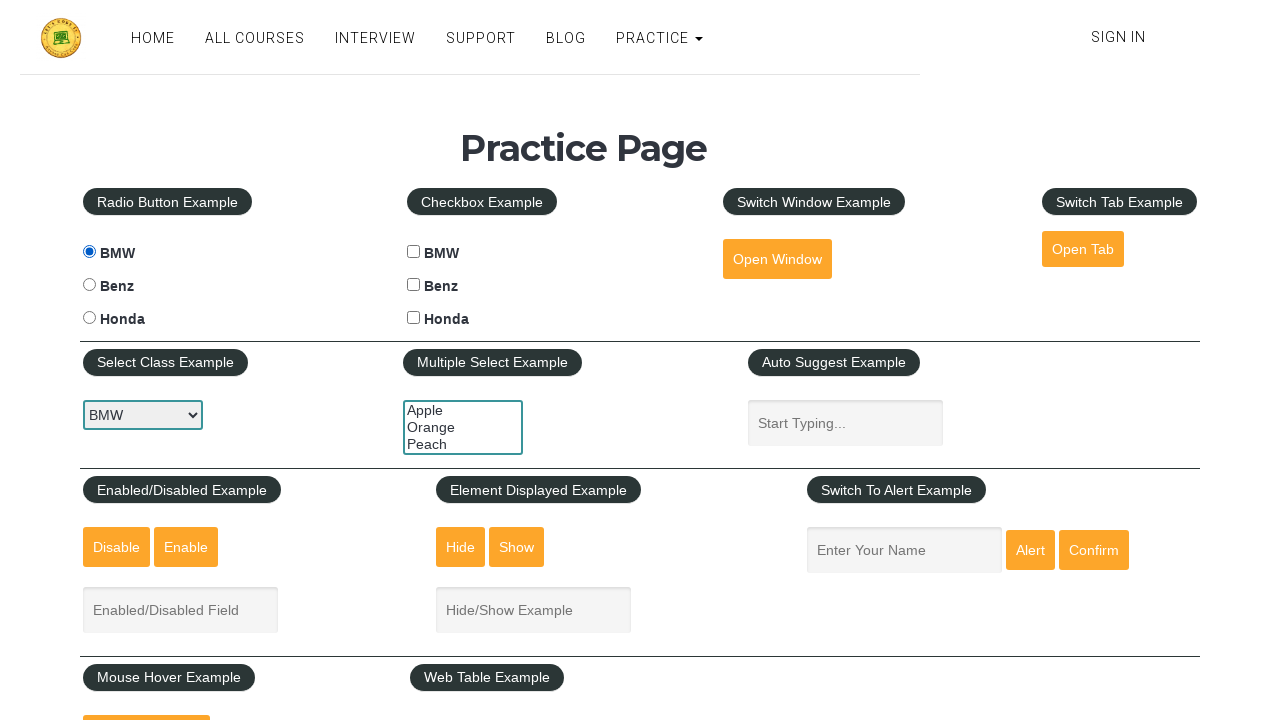

Clicked Benz radio button at (89, 285) on #benzradio
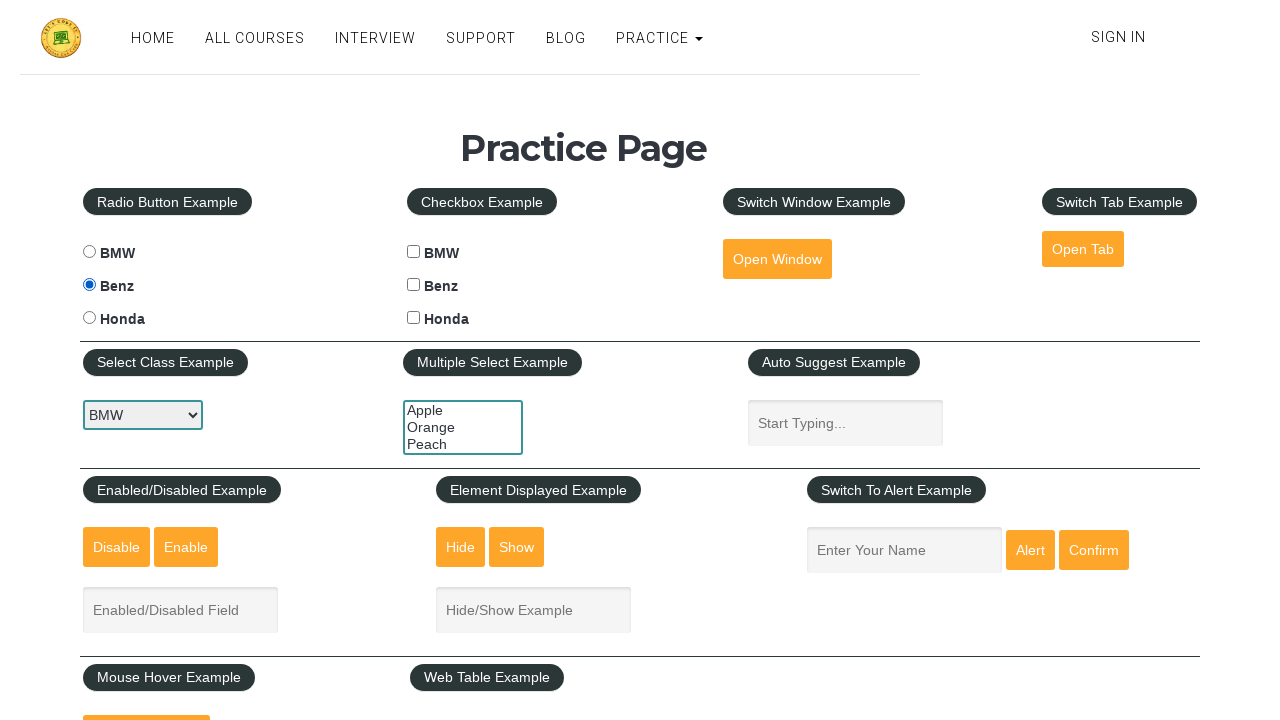

Confirmed Benz radio button is selected and checked
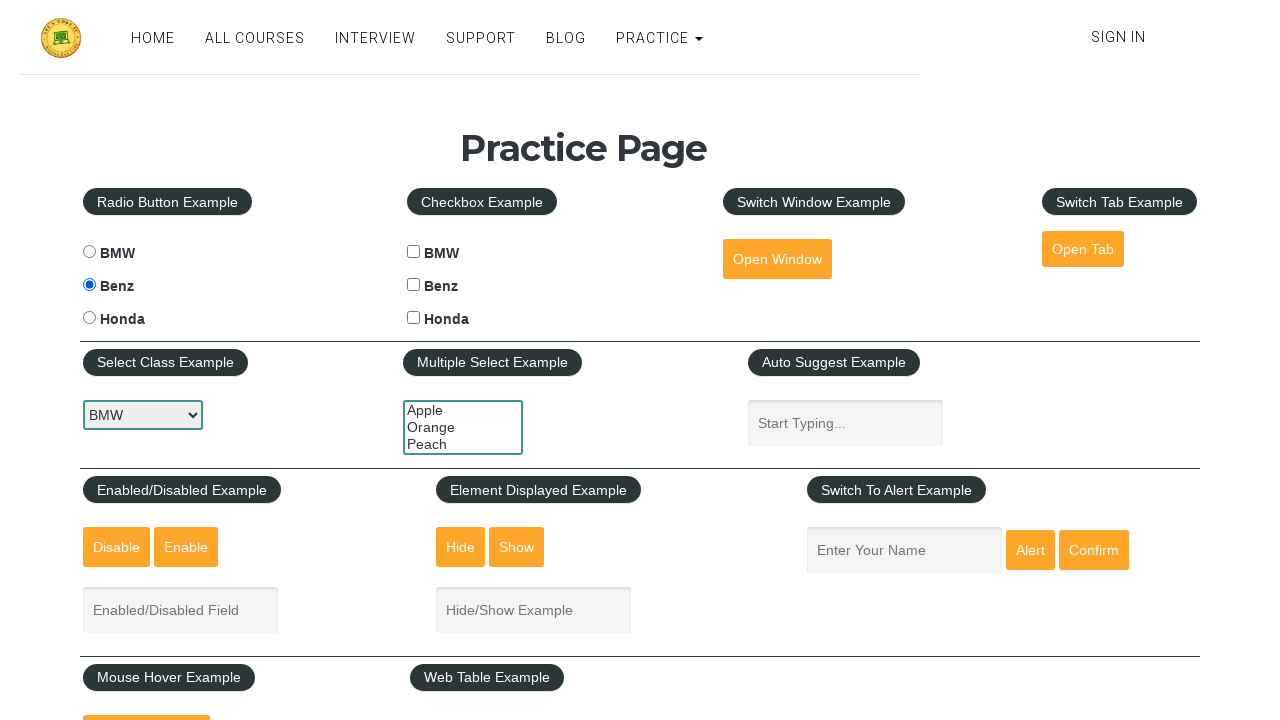

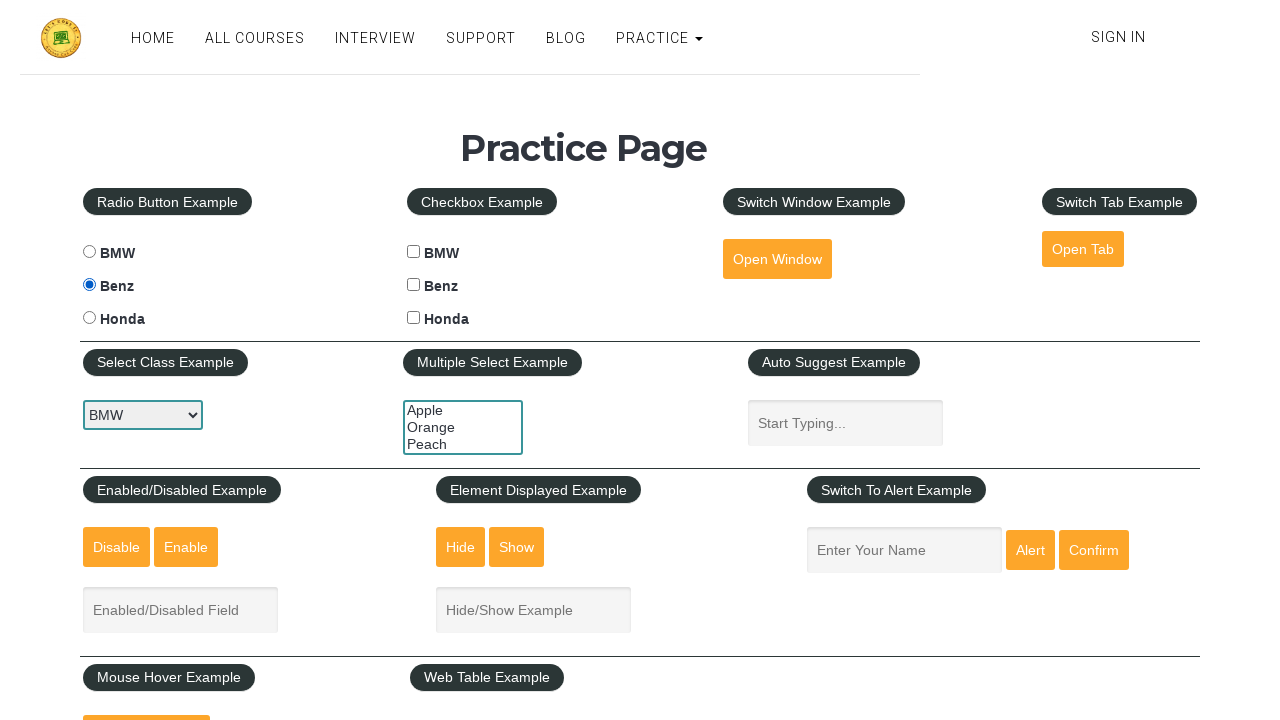